Opens the CoinMarketCap homepage and verifies that the page title contains the expected text about cryptocurrency prices and market capitalizations.

Starting URL: https://coinmarketcap.com/

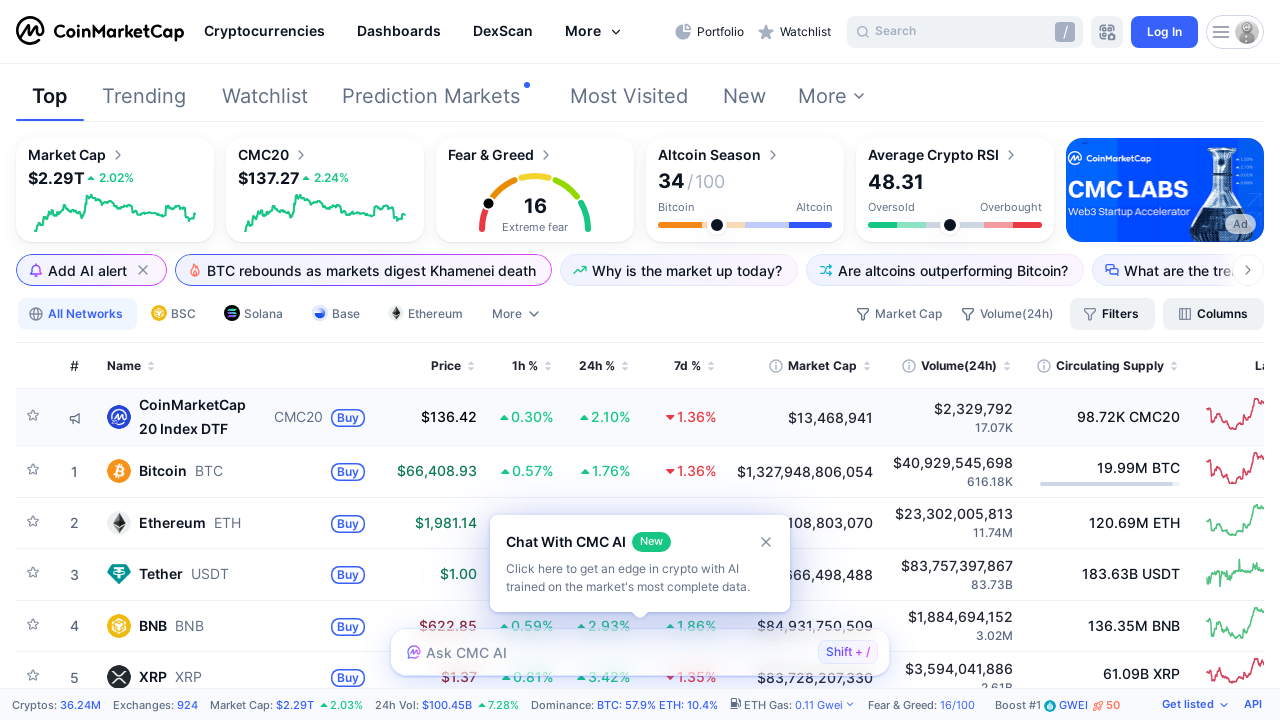

Navigated to CoinMarketCap homepage
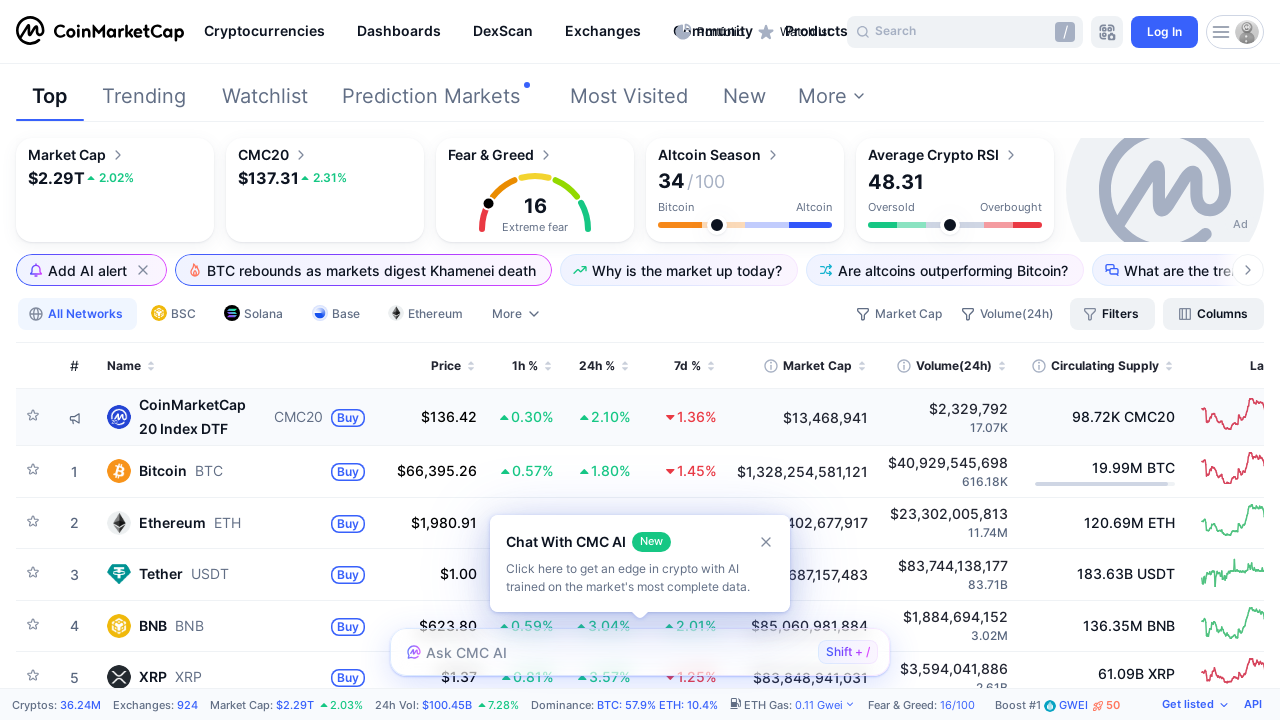

Verified page title contains expected text about cryptocurrency prices and market capitalizations
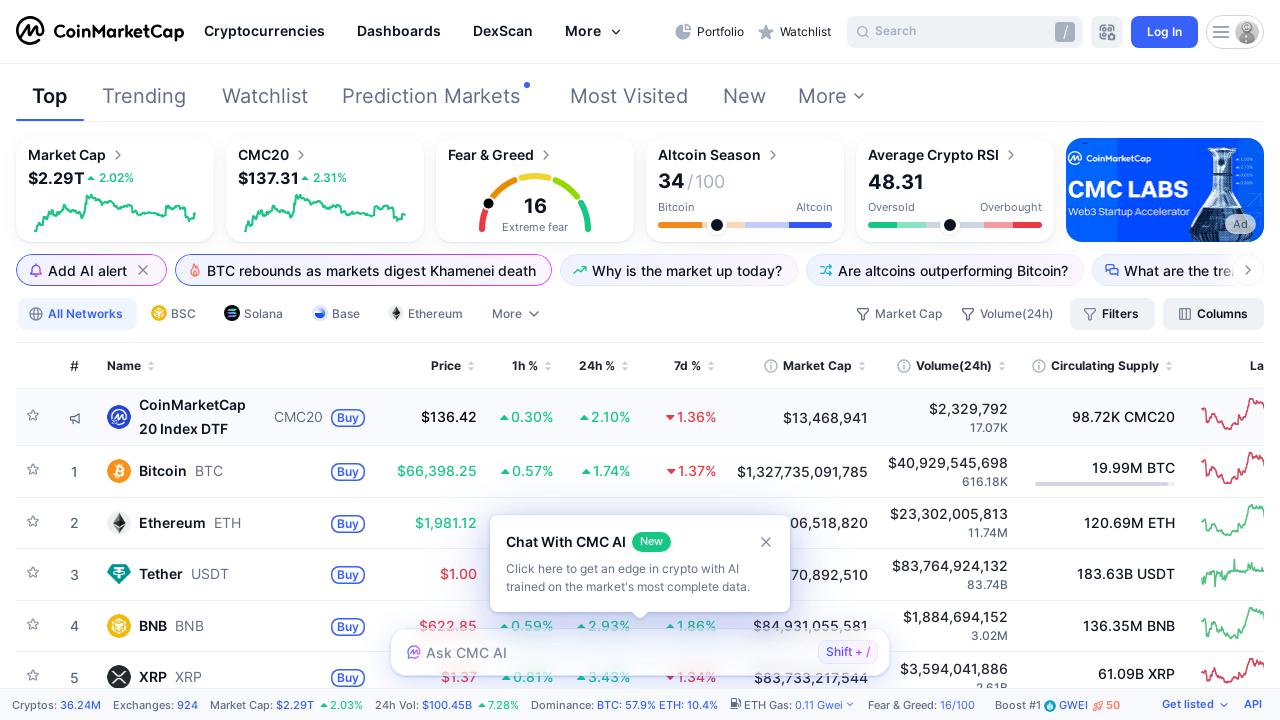

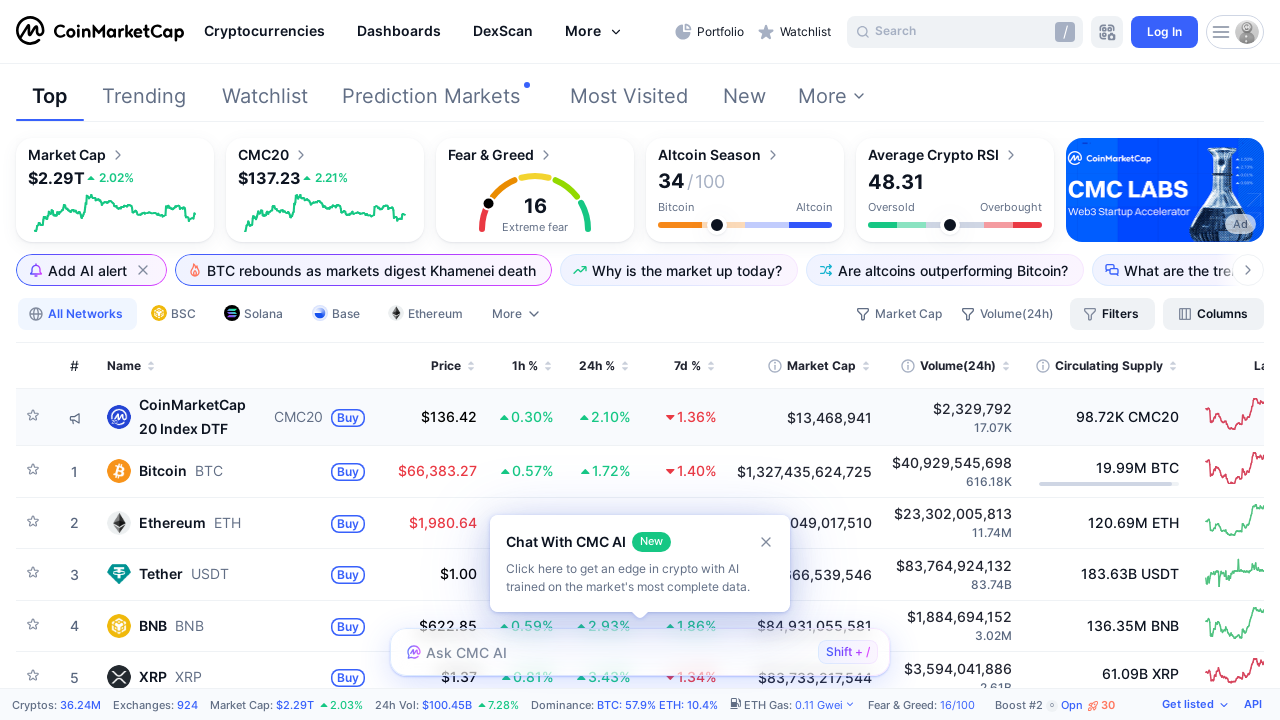